Navigates to the Selenium HQ website

Starting URL: http://seleniumhq.org

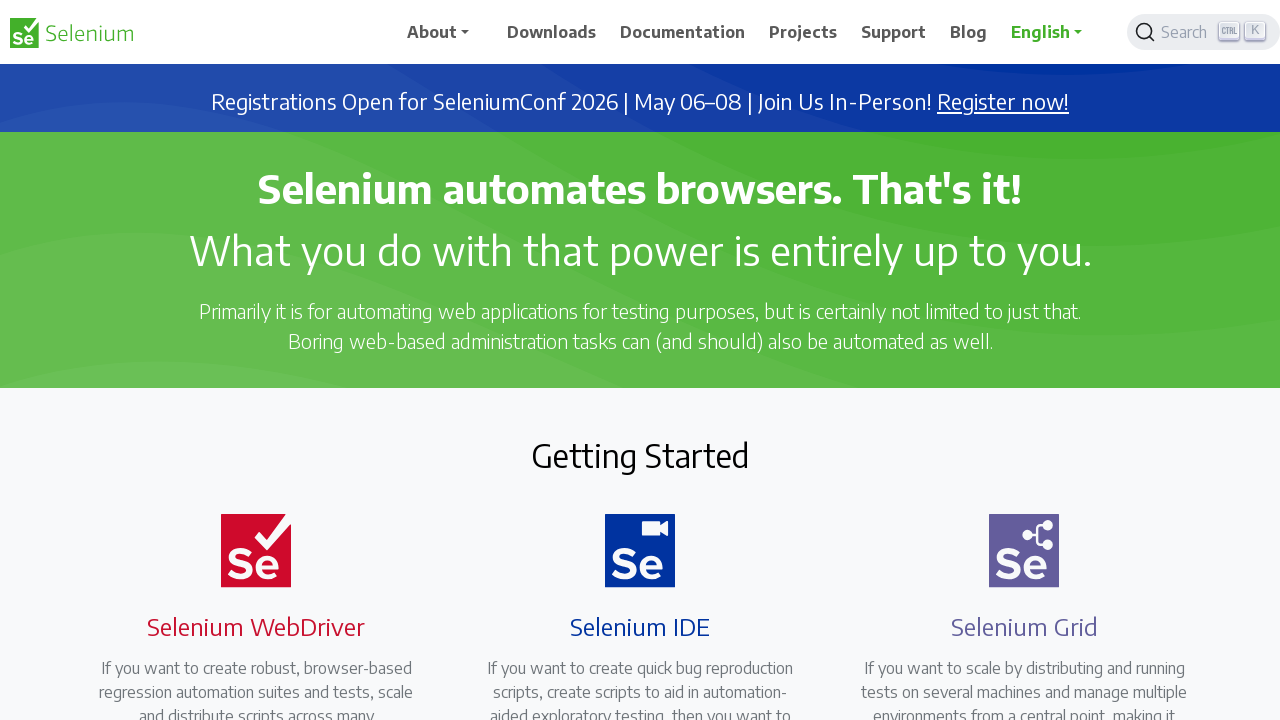

Navigated to Selenium HQ website at http://seleniumhq.org
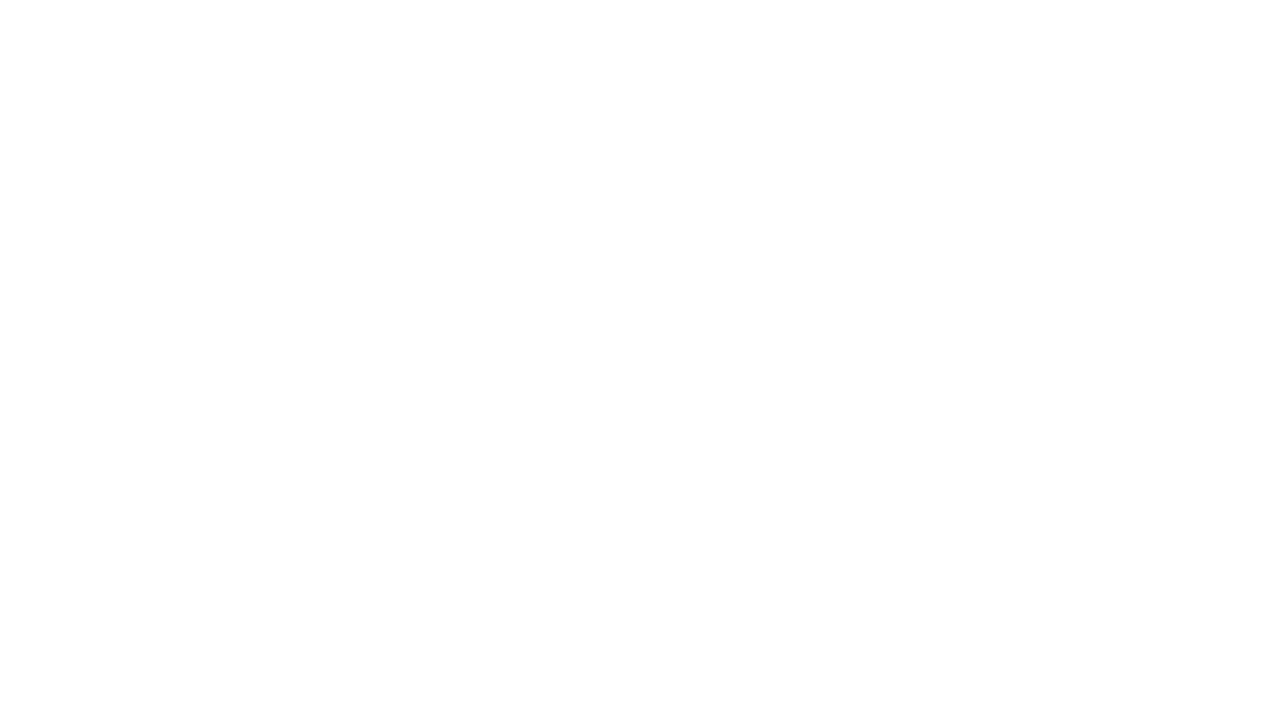

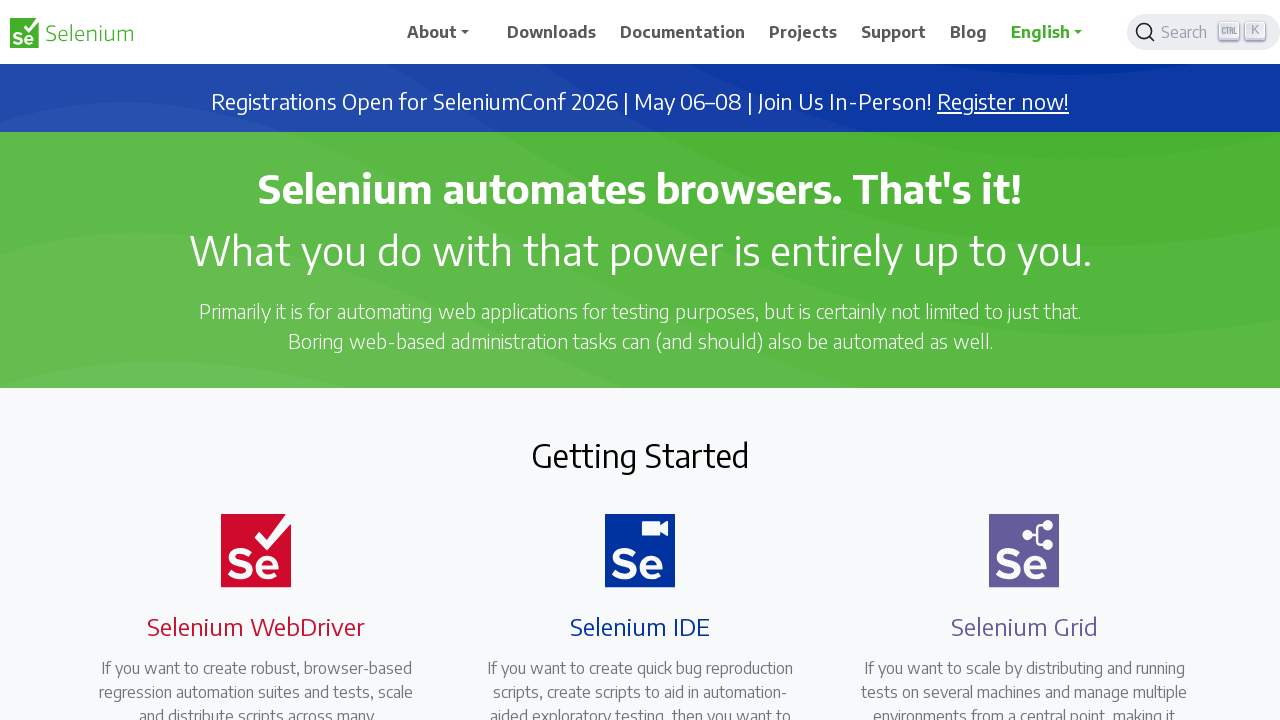